Tests the jQuery UI draggable functionality by switching to an iframe and performing a drag-and-drop action on a draggable element, moving it 120 pixels horizontally and 100 pixels vertically.

Starting URL: https://jqueryui.com/draggable

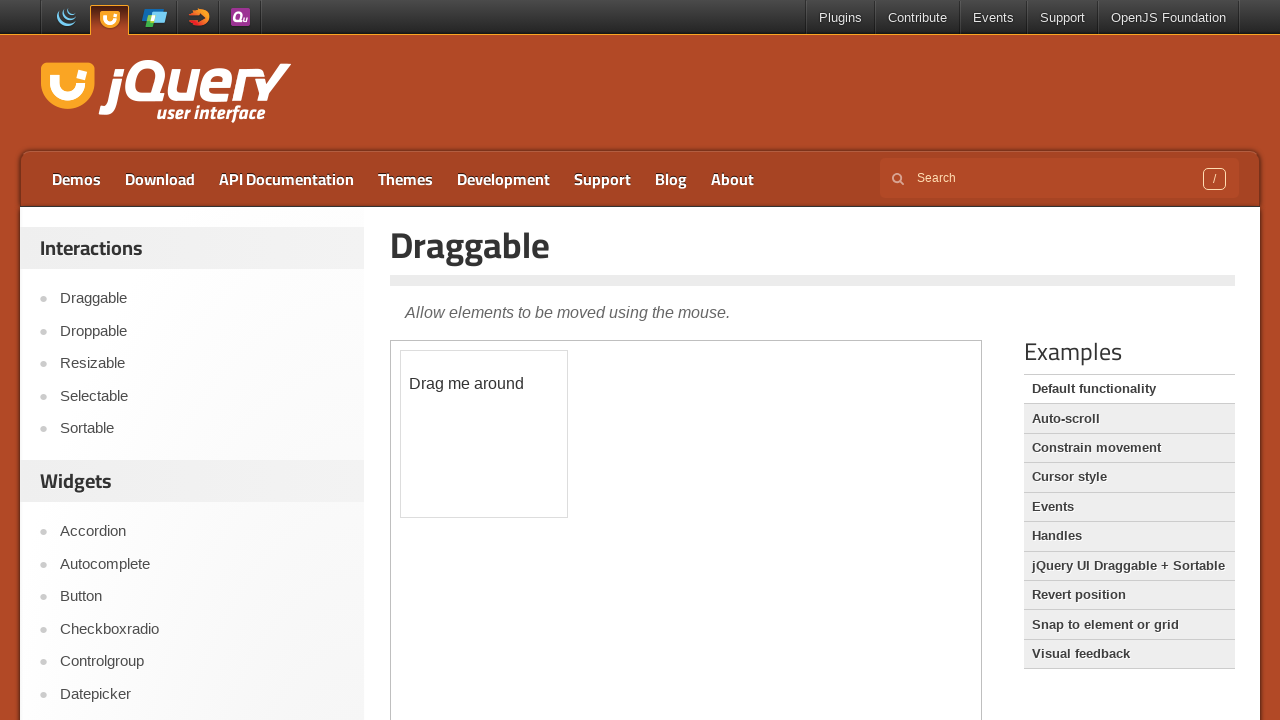

Located the iframe containing the draggable element
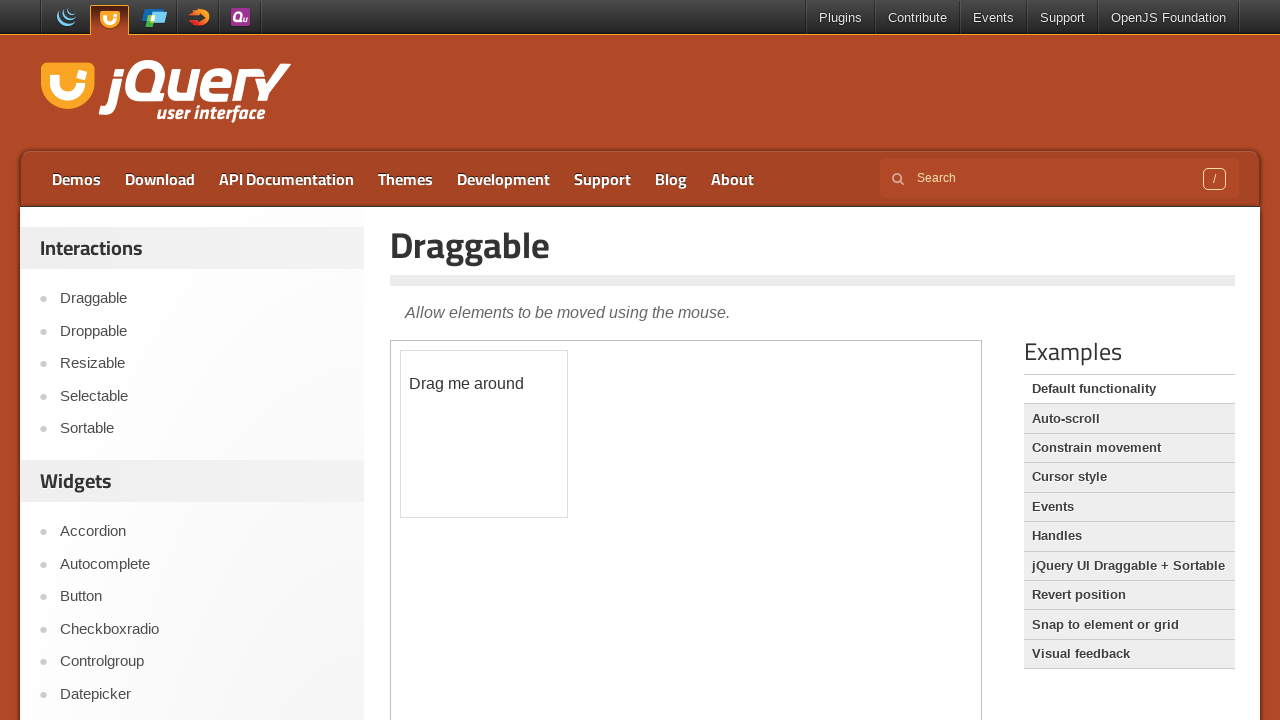

Located the draggable element with ID 'draggable'
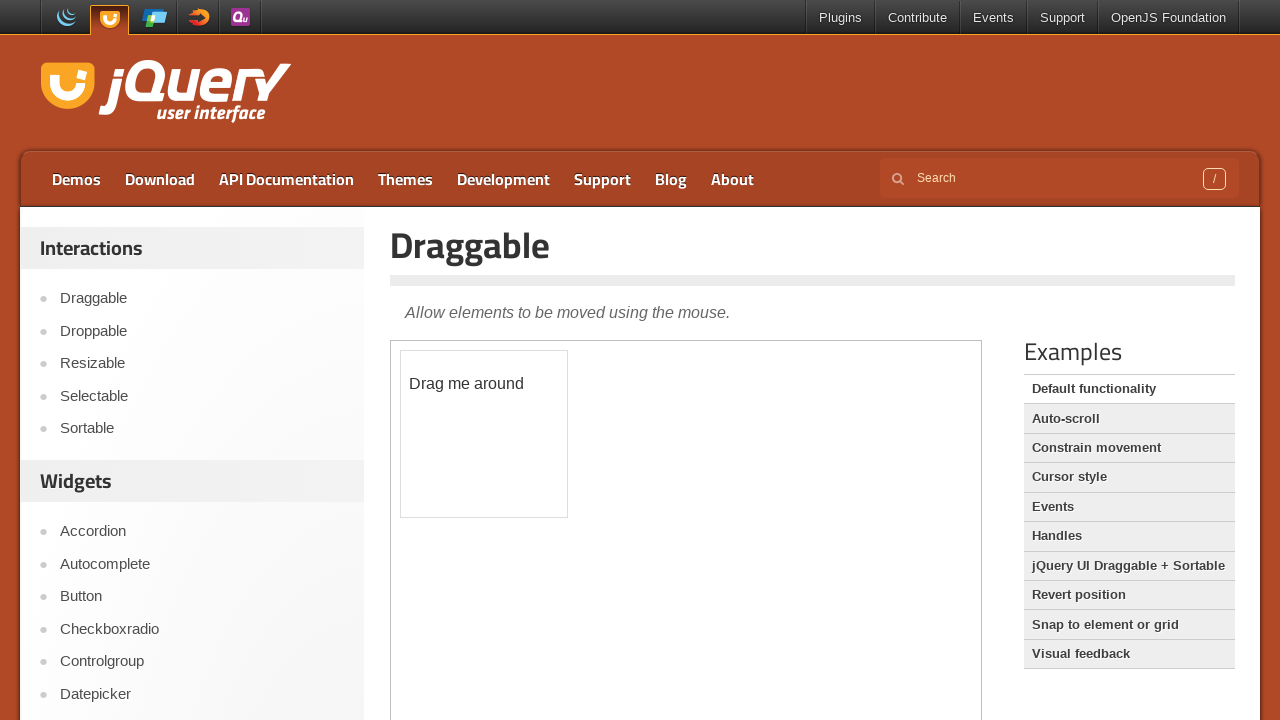

Retrieved bounding box of the draggable element
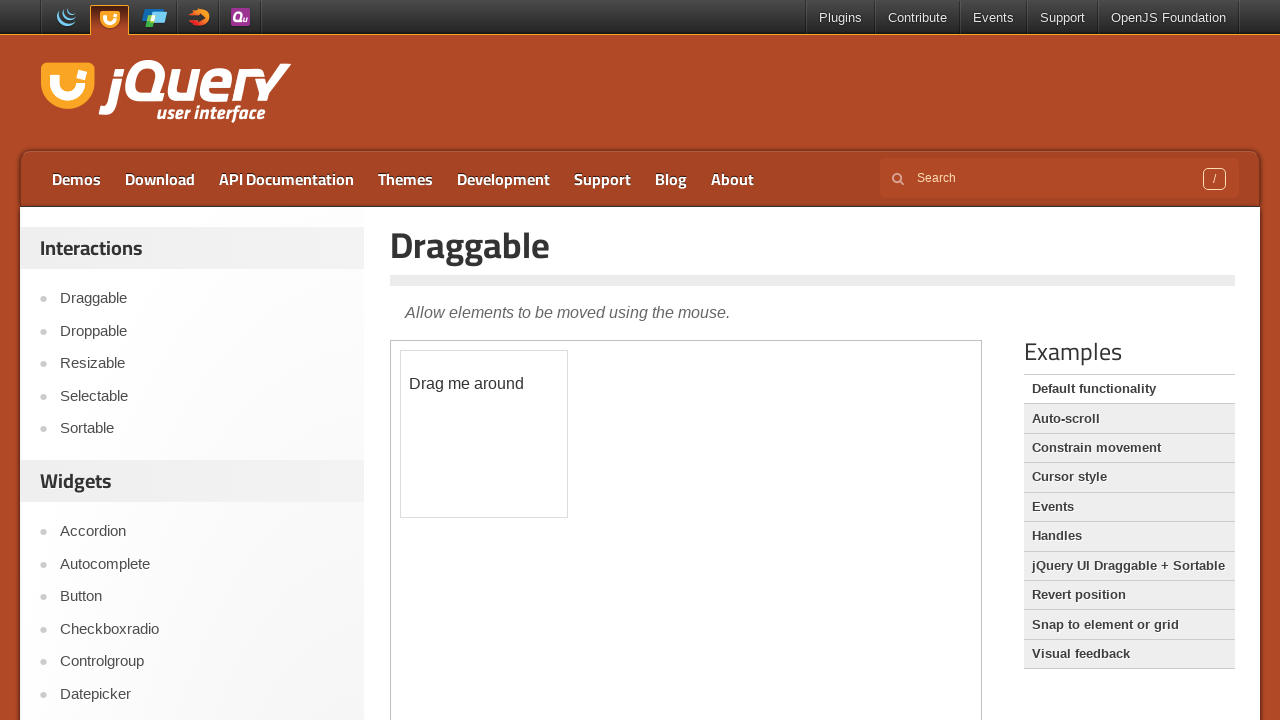

Moved mouse to center of draggable element at (484, 434)
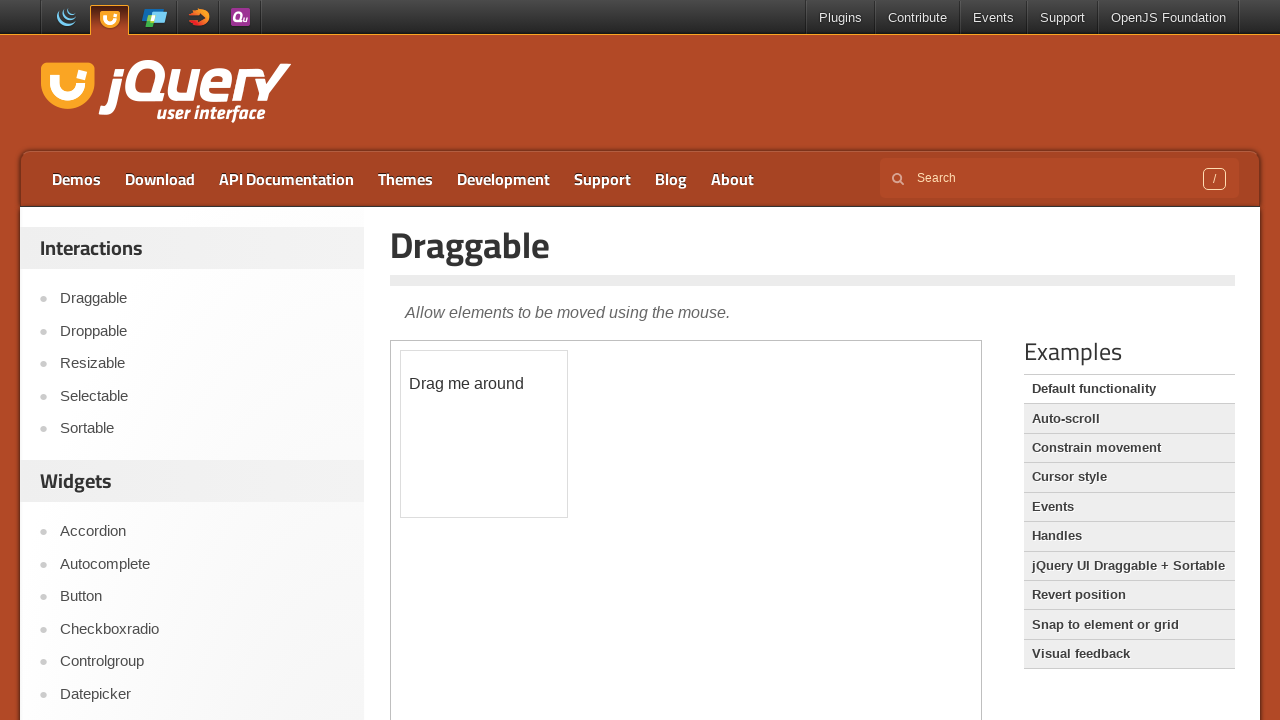

Pressed mouse button down at (484, 434)
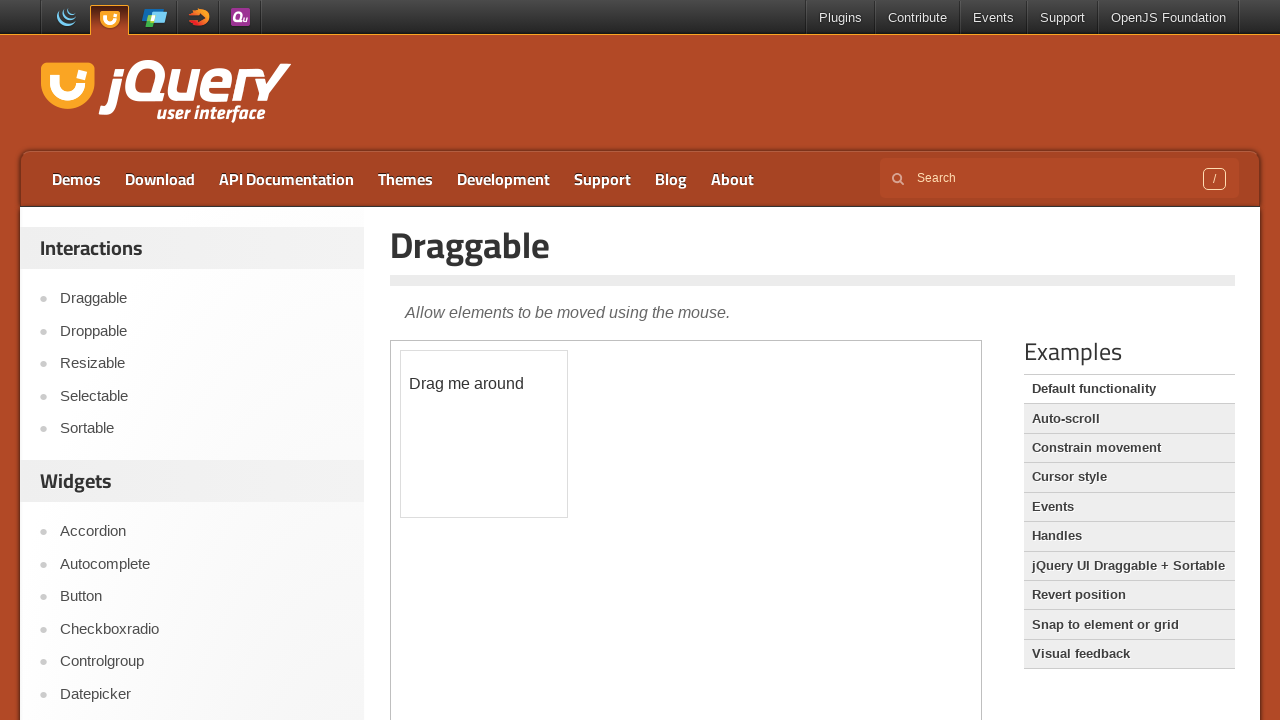

Dragged element 120 pixels right and 100 pixels down at (604, 534)
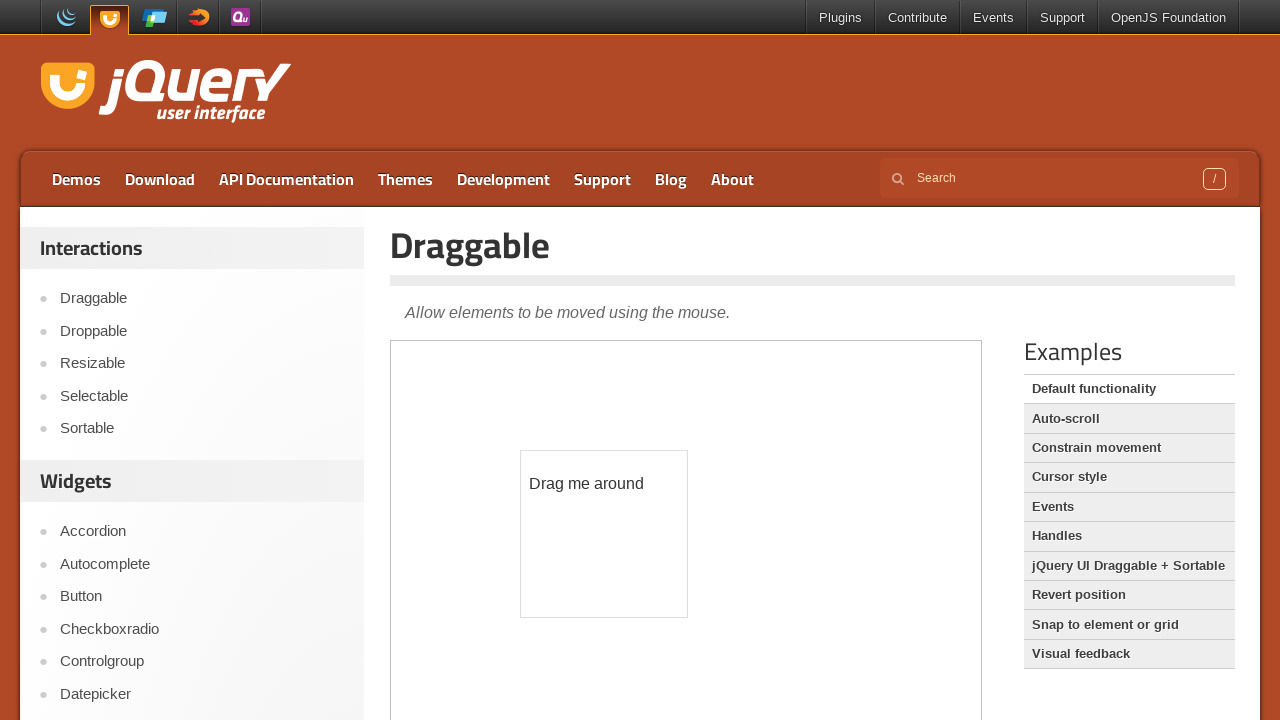

Released mouse button, completing drag-and-drop action at (604, 534)
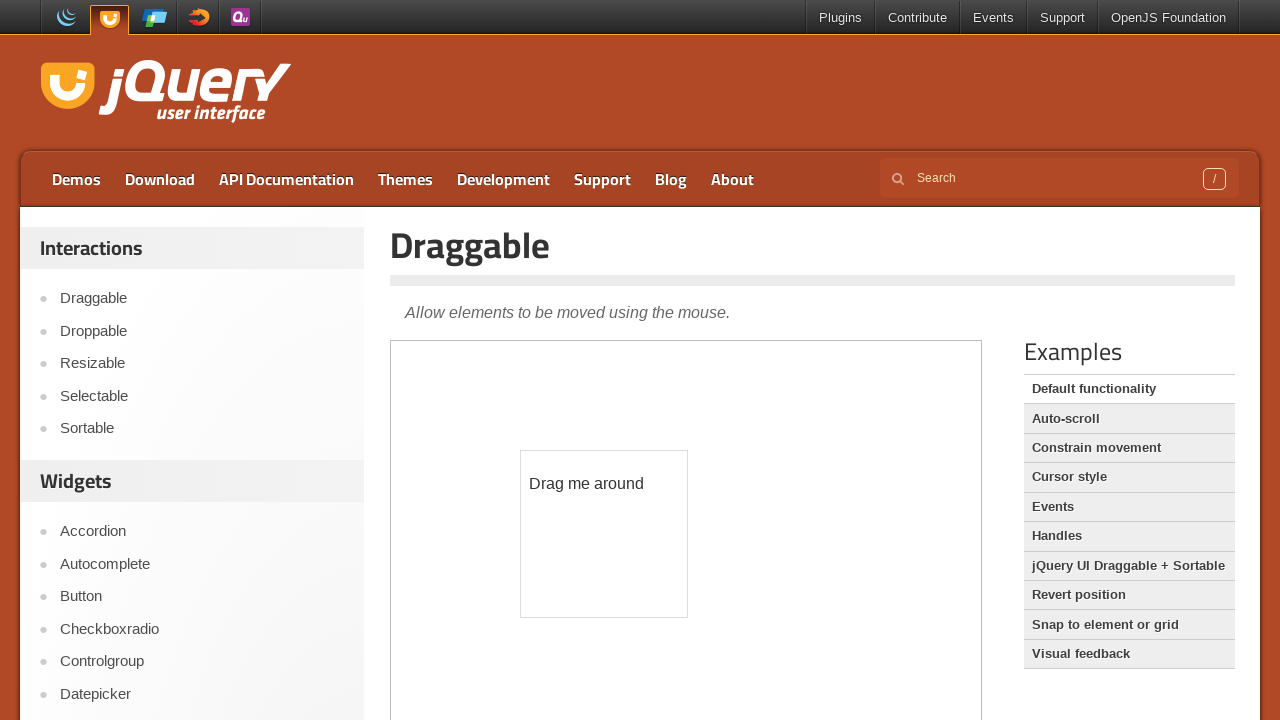

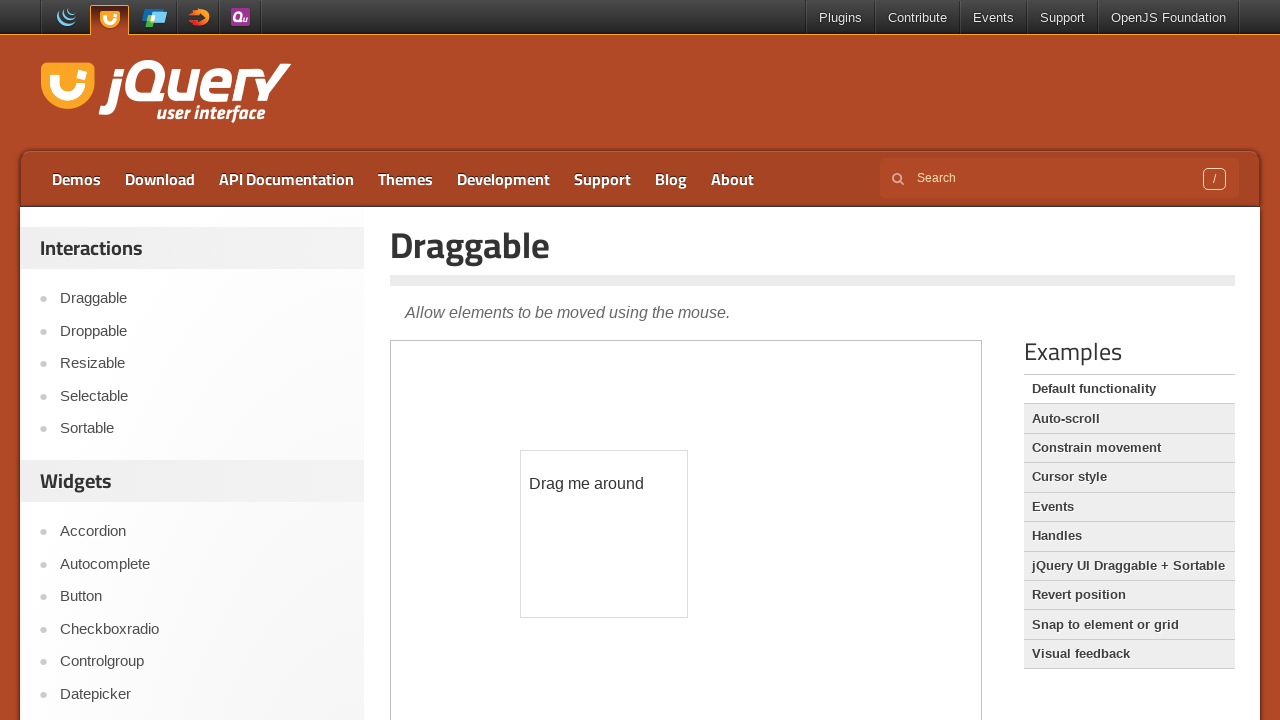